Tests navigation to the Install page via the "to deploy Allure TestOps" link and verifies URL and heading

Starting URL: https://docs.qameta.io/allure-testops/

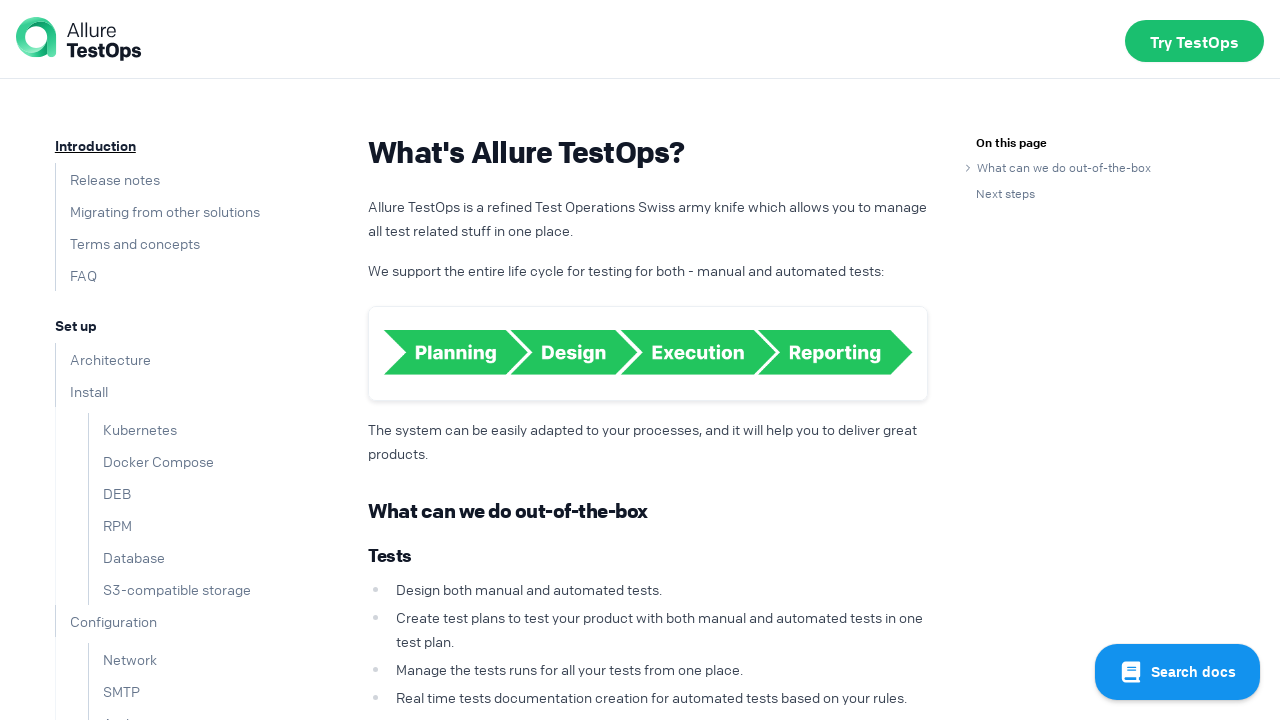

Verified the 'to deploy Allure TestOps' link is visible
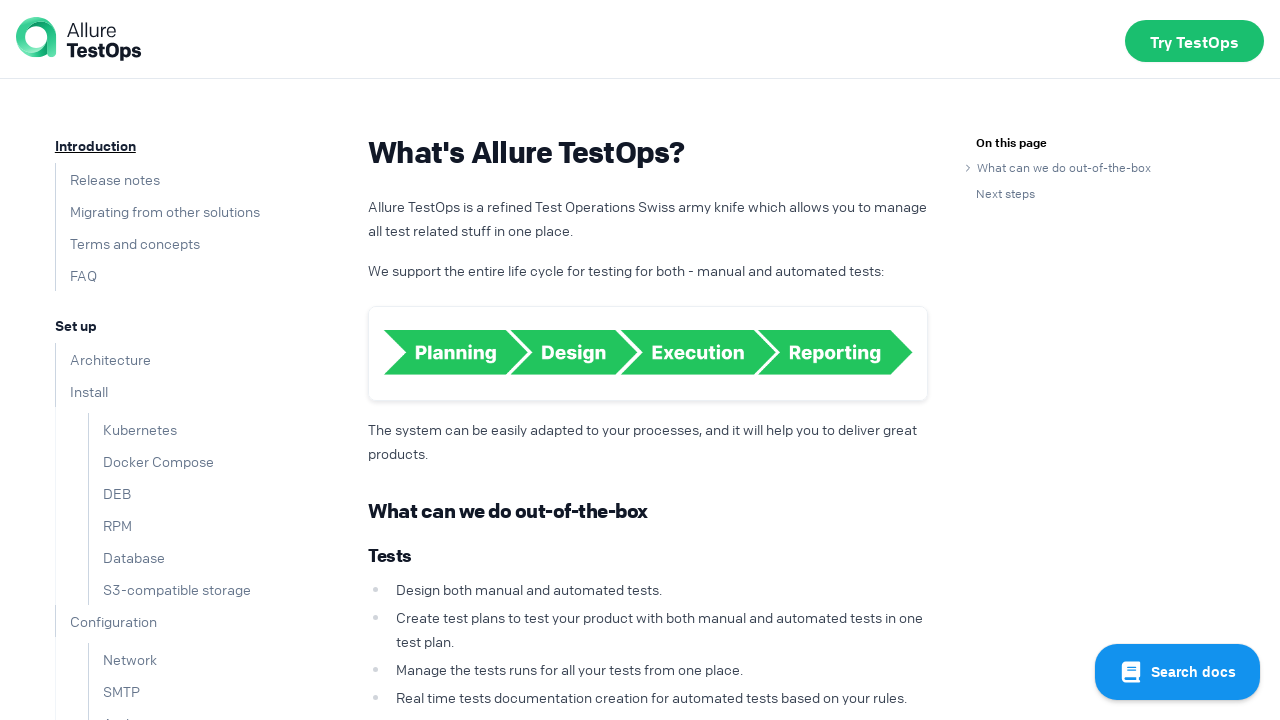

Clicked the 'to deploy Allure TestOps' link at (818, 487) on a >> internal:has-text="to deploy Allure TestOps"i
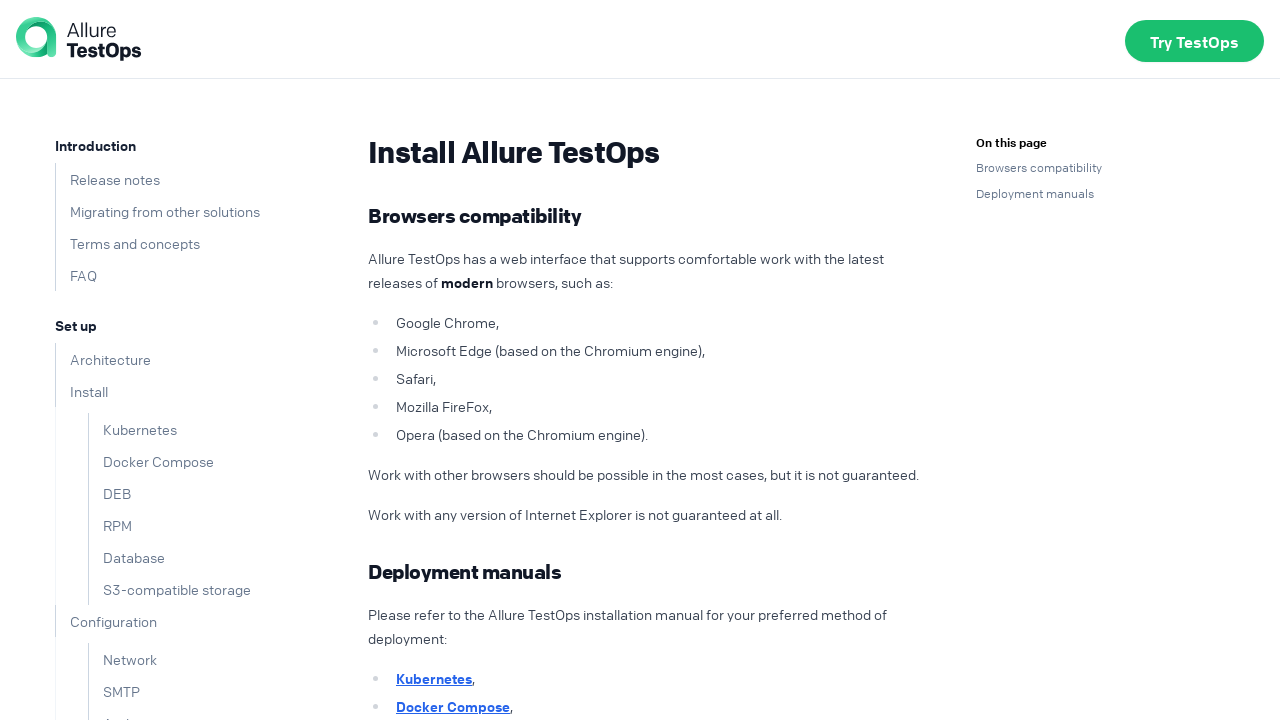

Verified URL contains 'install' path
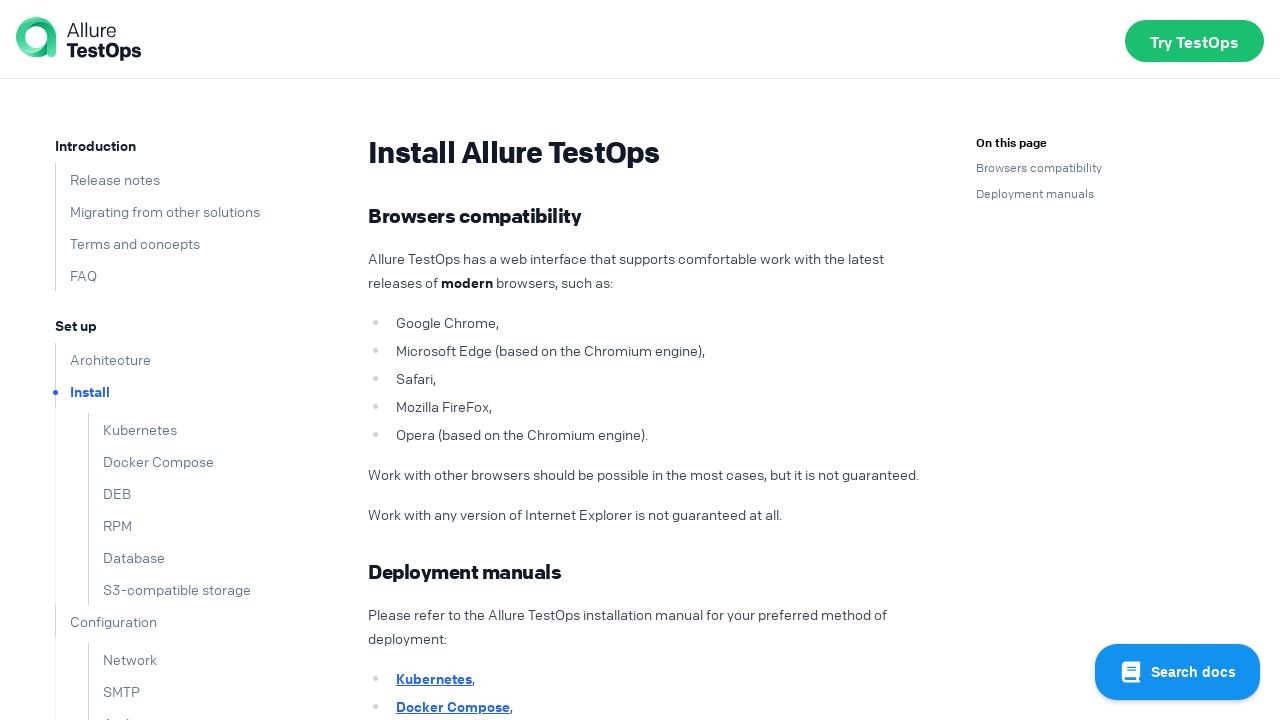

Verified page heading contains 'Install Allure TestOps'
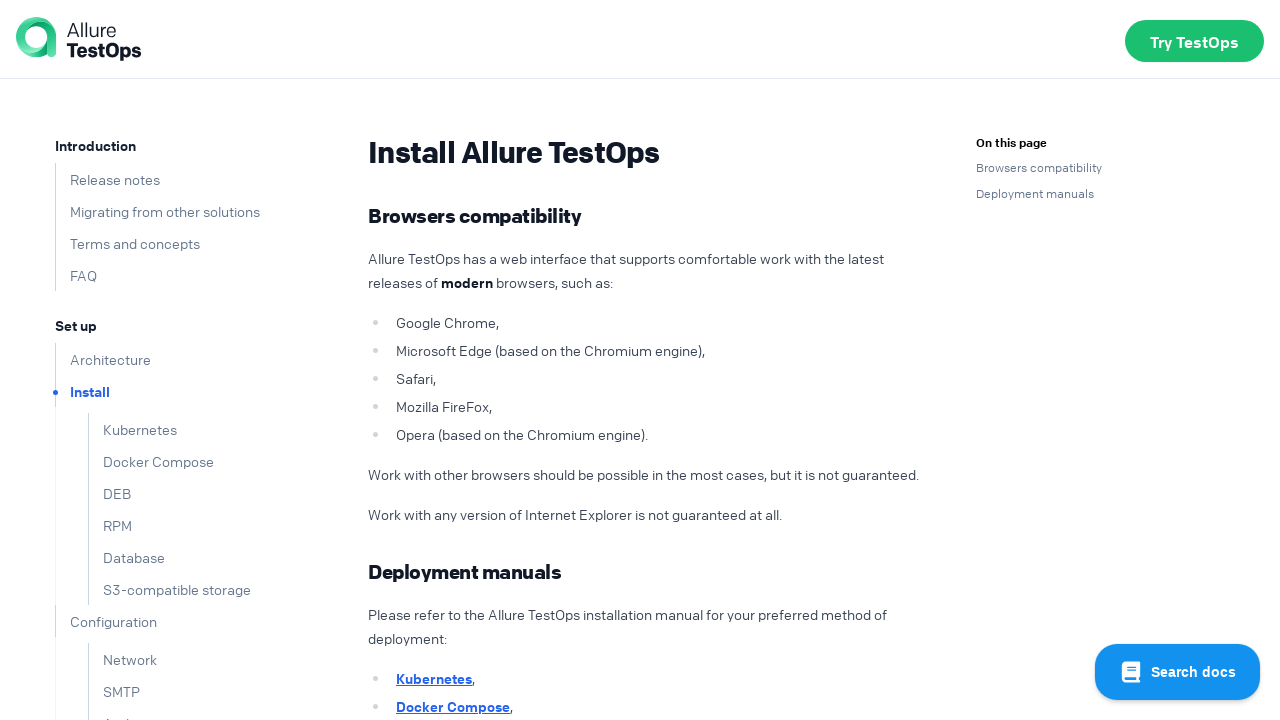

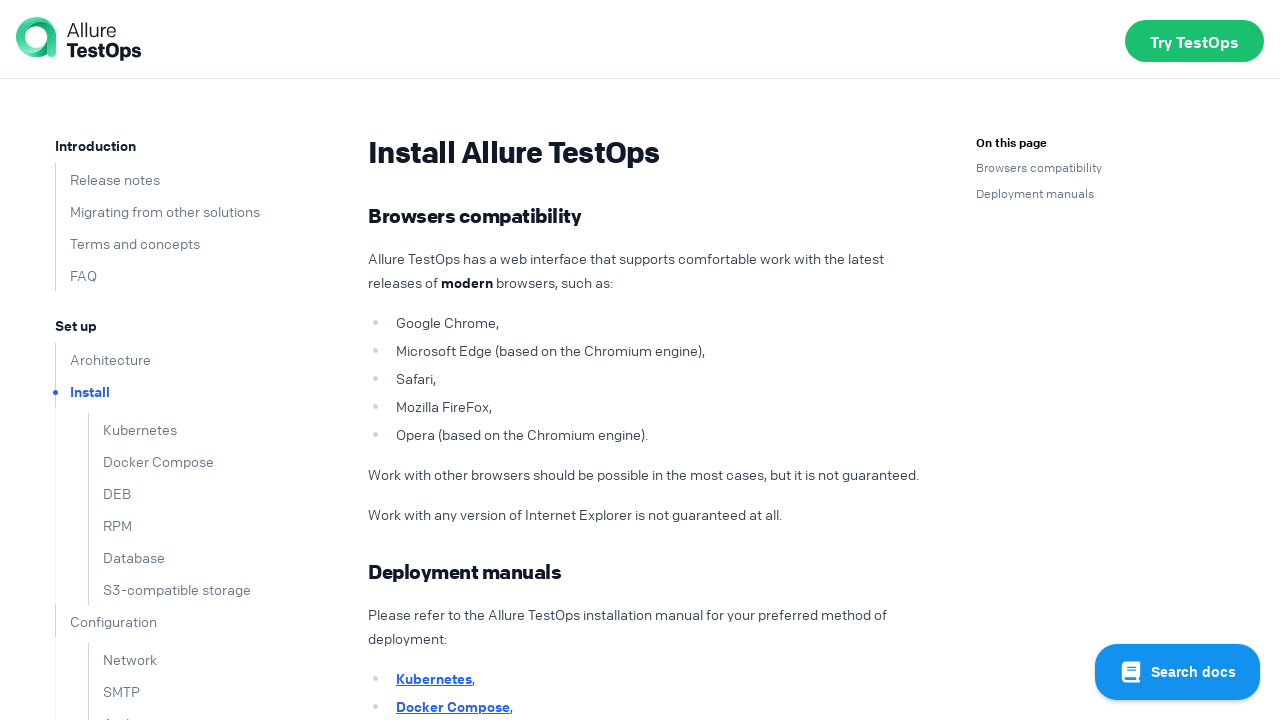